Tests if the EGB betting website URL is accessible by making an HTTP request

Starting URL: https://egb.com/play/simple_bets

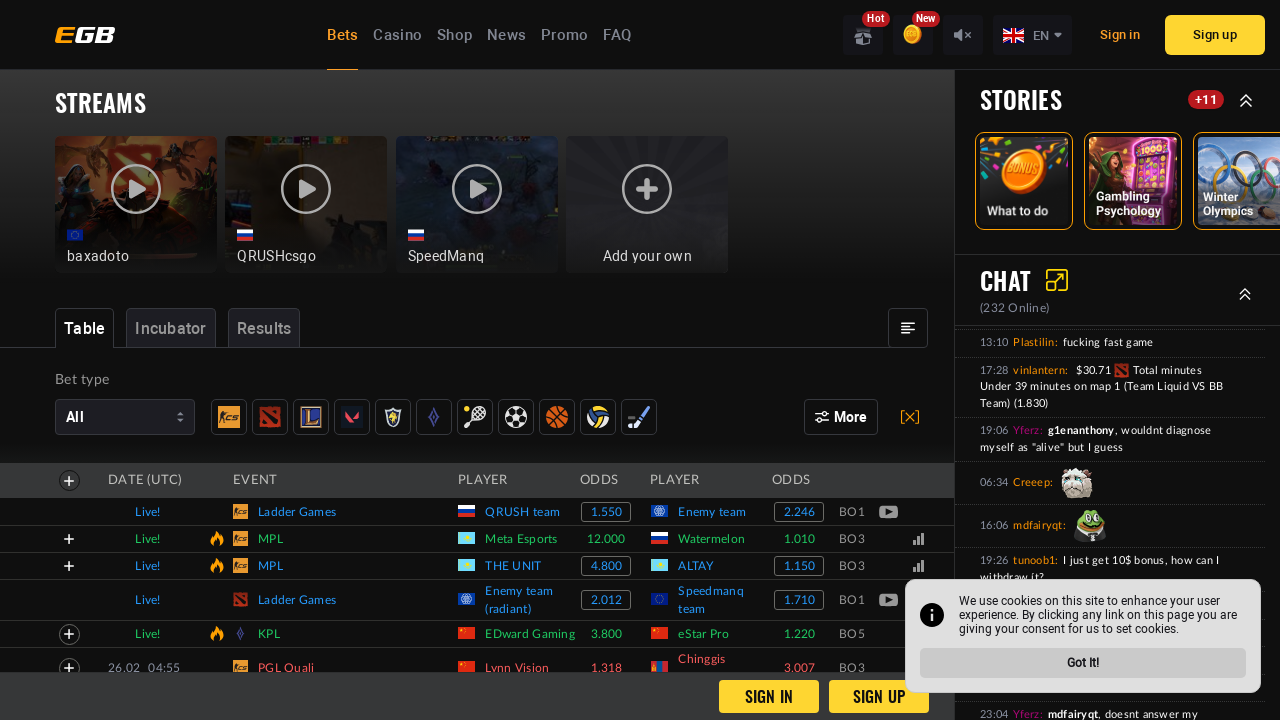

Waited for page to reach network idle state
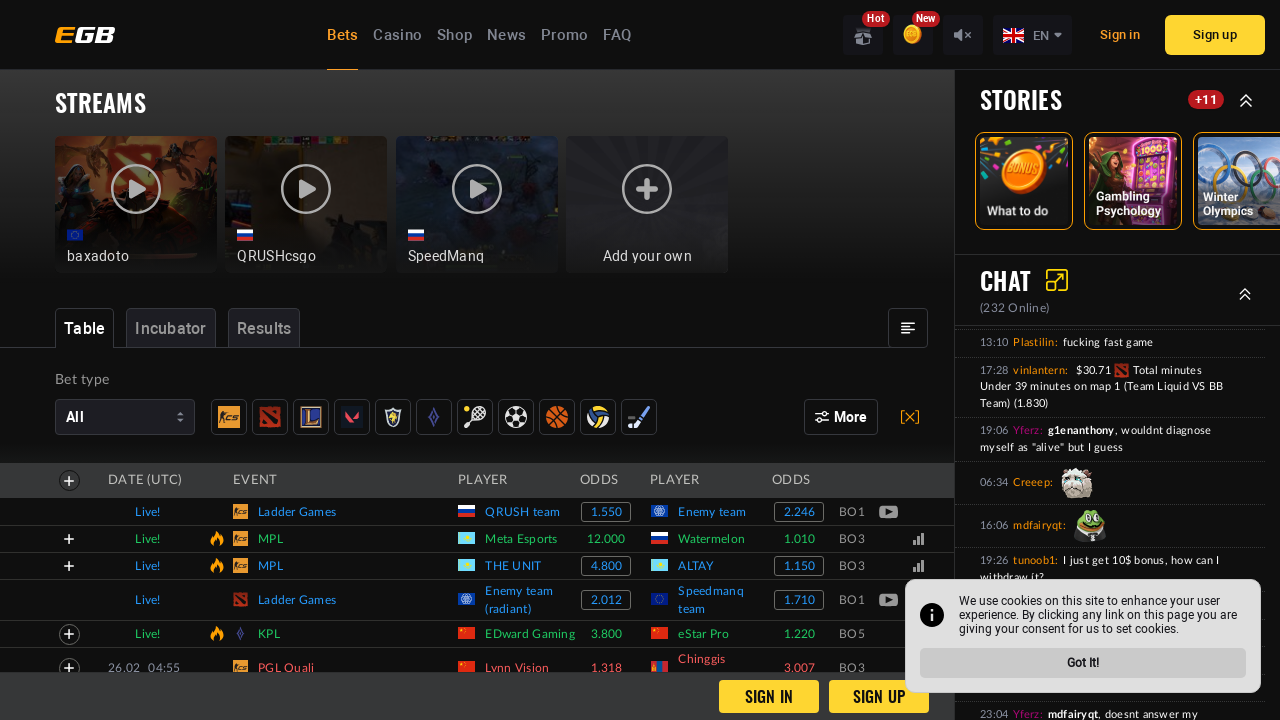

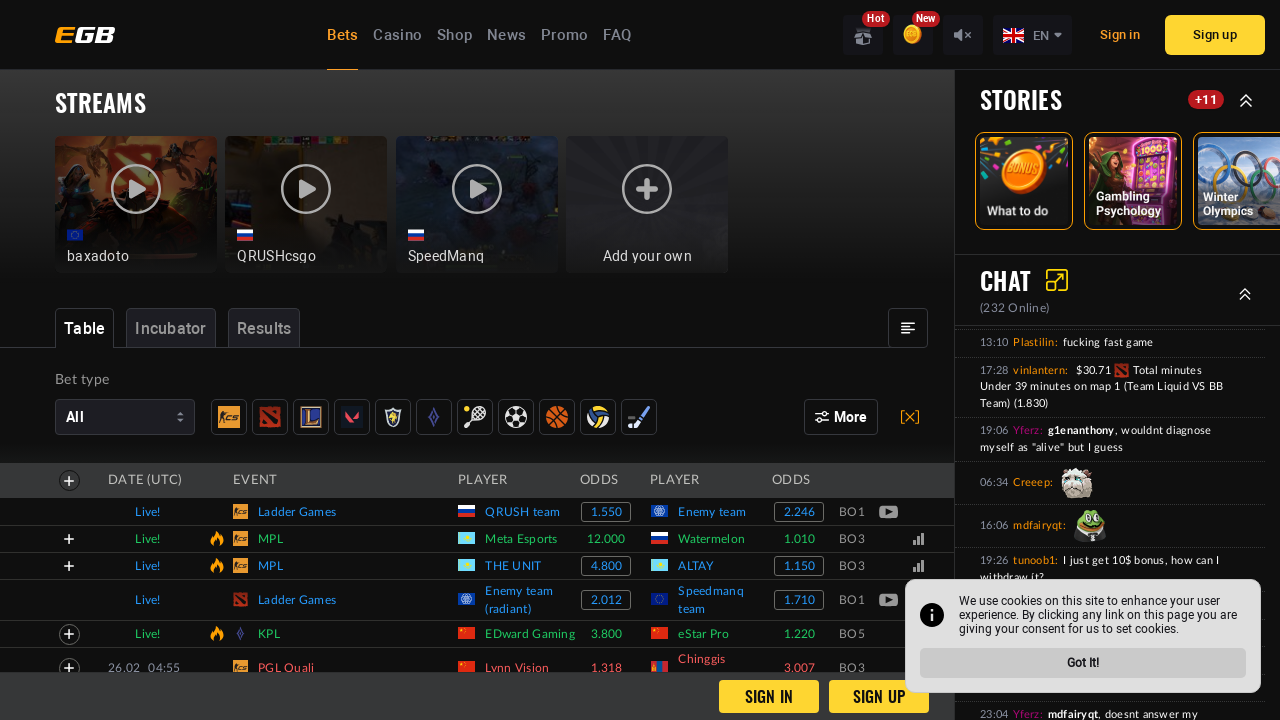